Tests clicking a button that has a dynamically generated ID on a UI testing playground. The test waits for the button to be clickable and then clicks it.

Starting URL: http://uitestingplayground.com/dynamicid

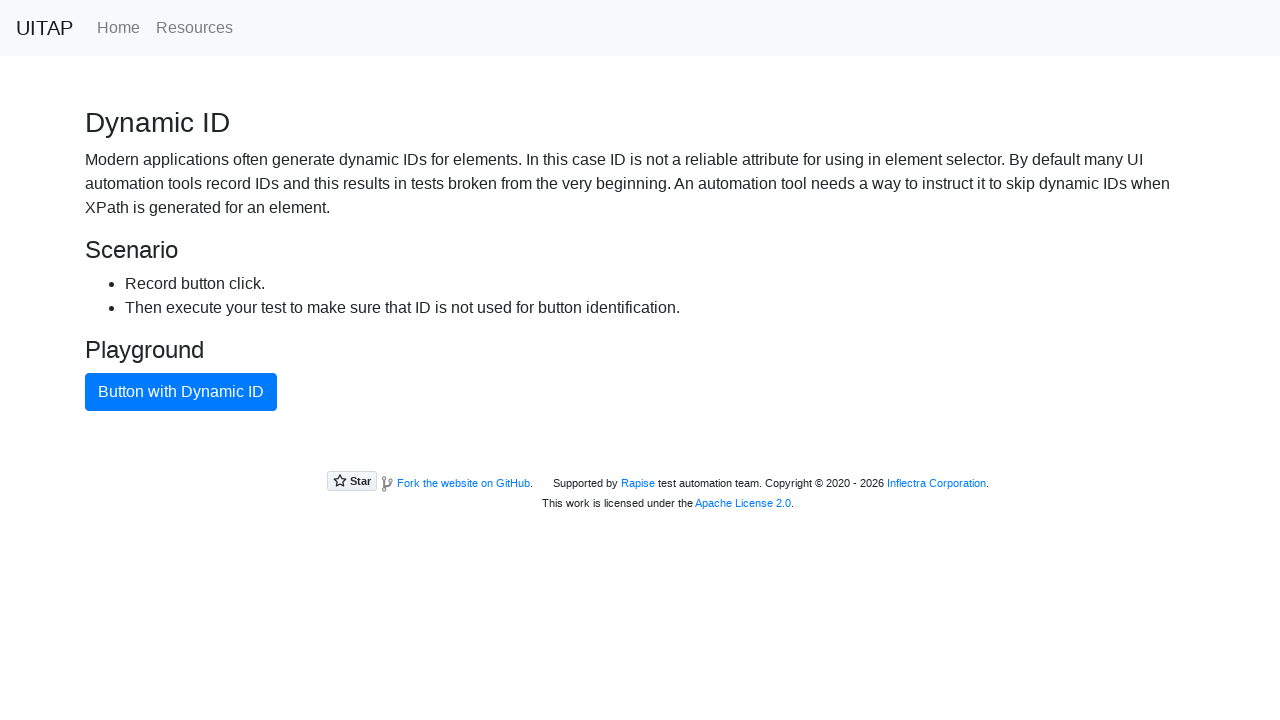

Navigated to UI Testing Playground dynamic ID page
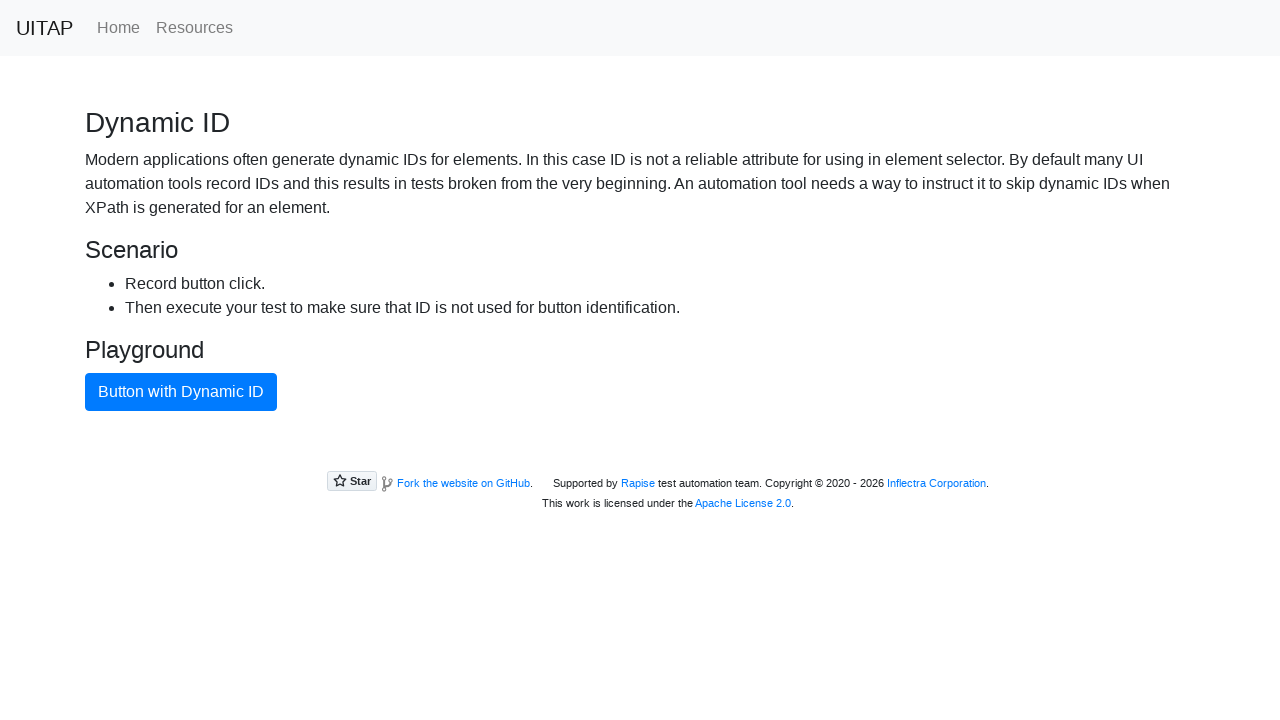

Waited for button with dynamic ID to be visible
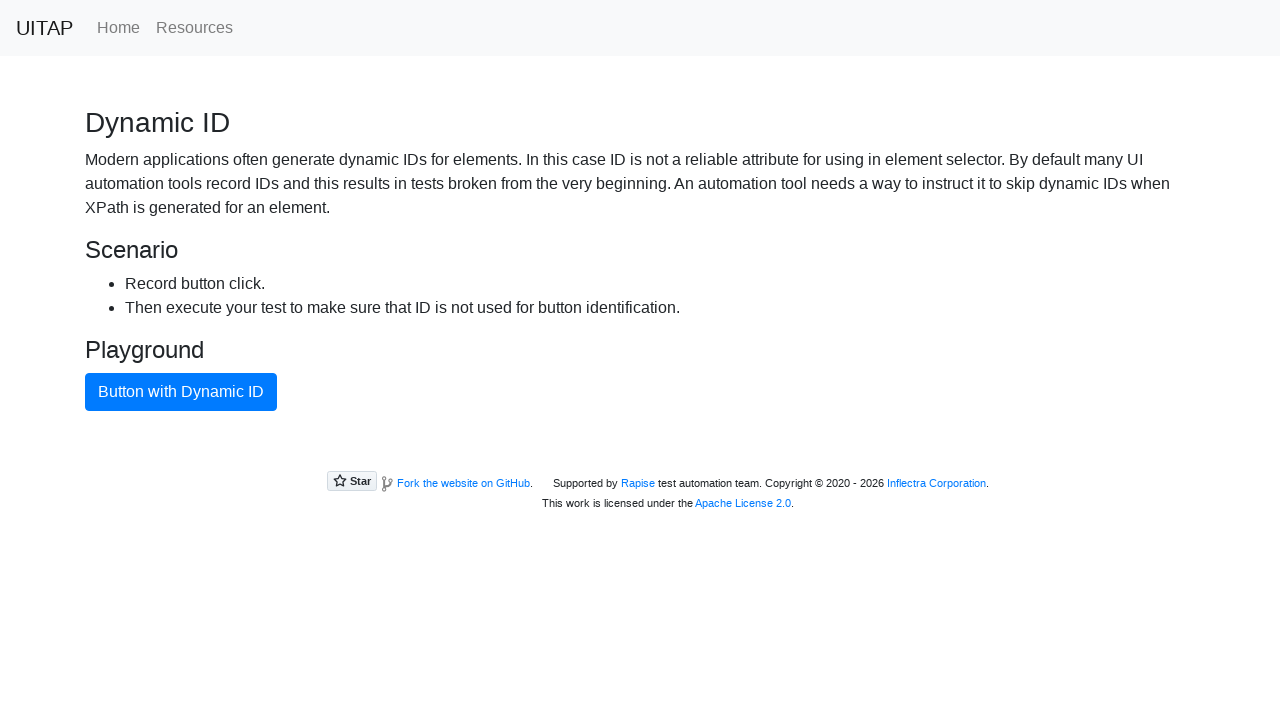

Clicked button with dynamic ID at (181, 392) on xpath=//button[contains(text(), 'Button with Dynamic ID')]
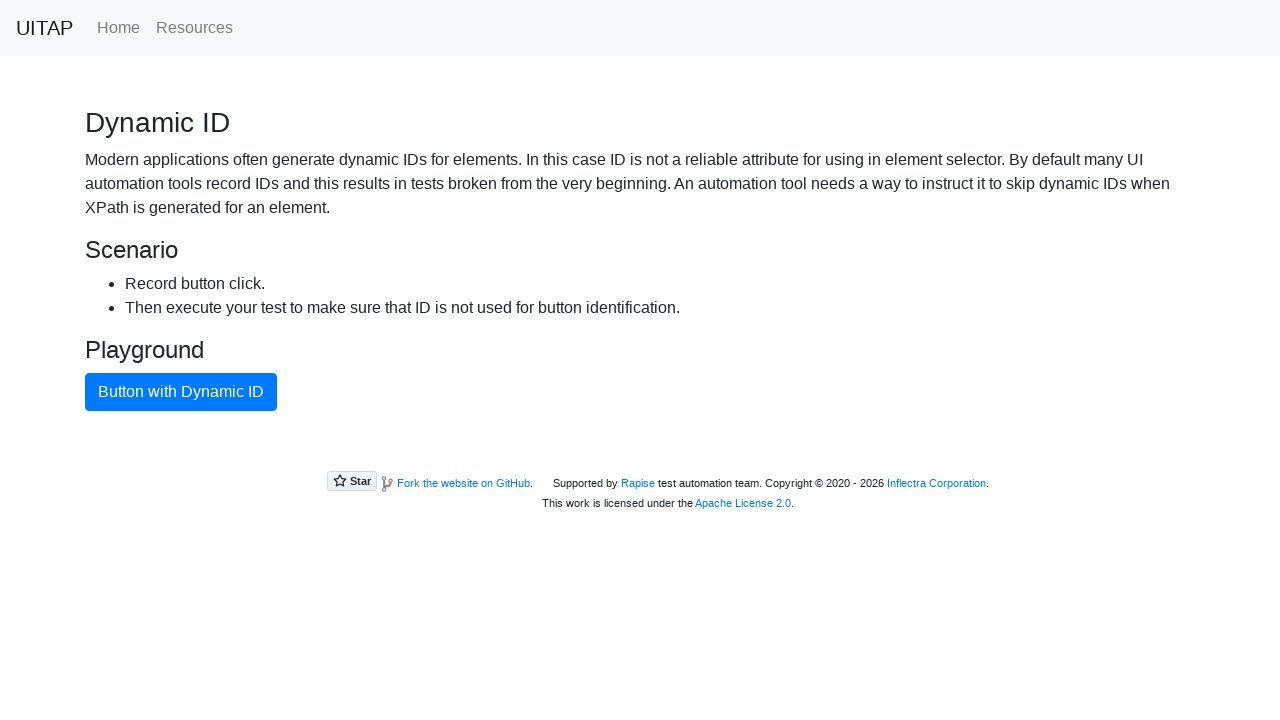

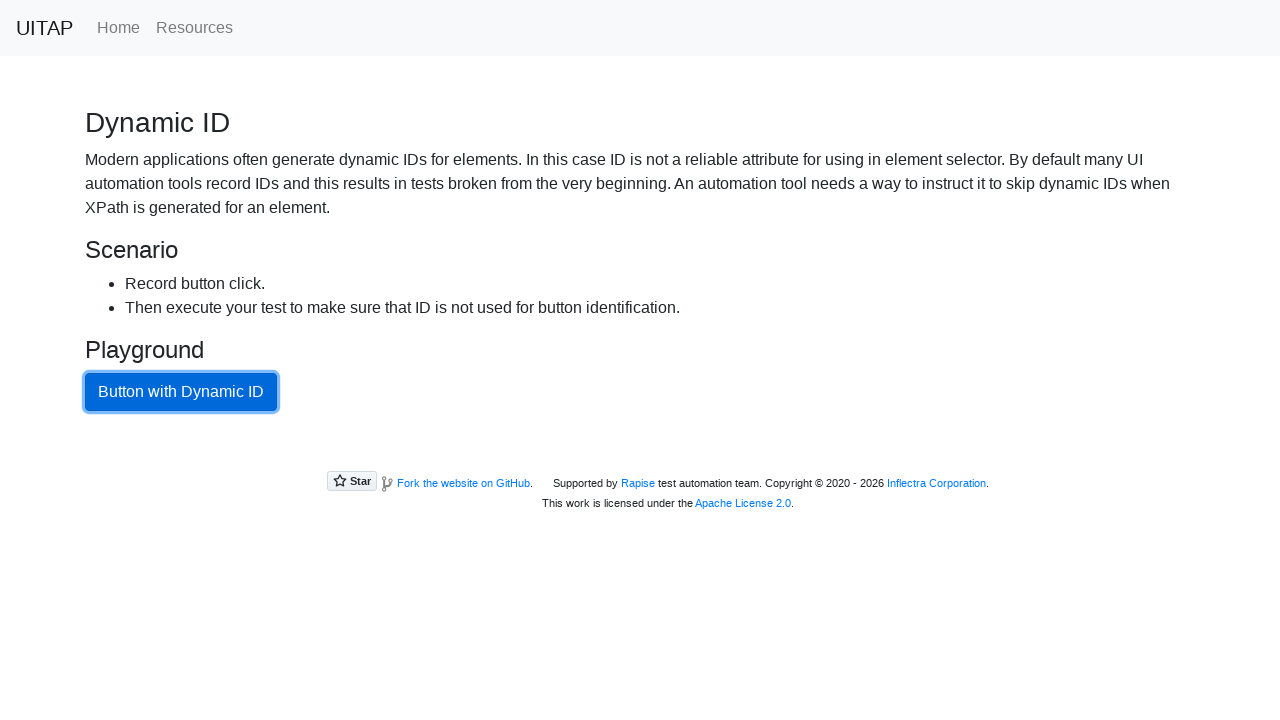